Navigates to HerokuApp homepage, clicks on Dynamic Content link, then clicks on the "click here" link to reload content

Starting URL: https://the-internet.herokuapp.com/

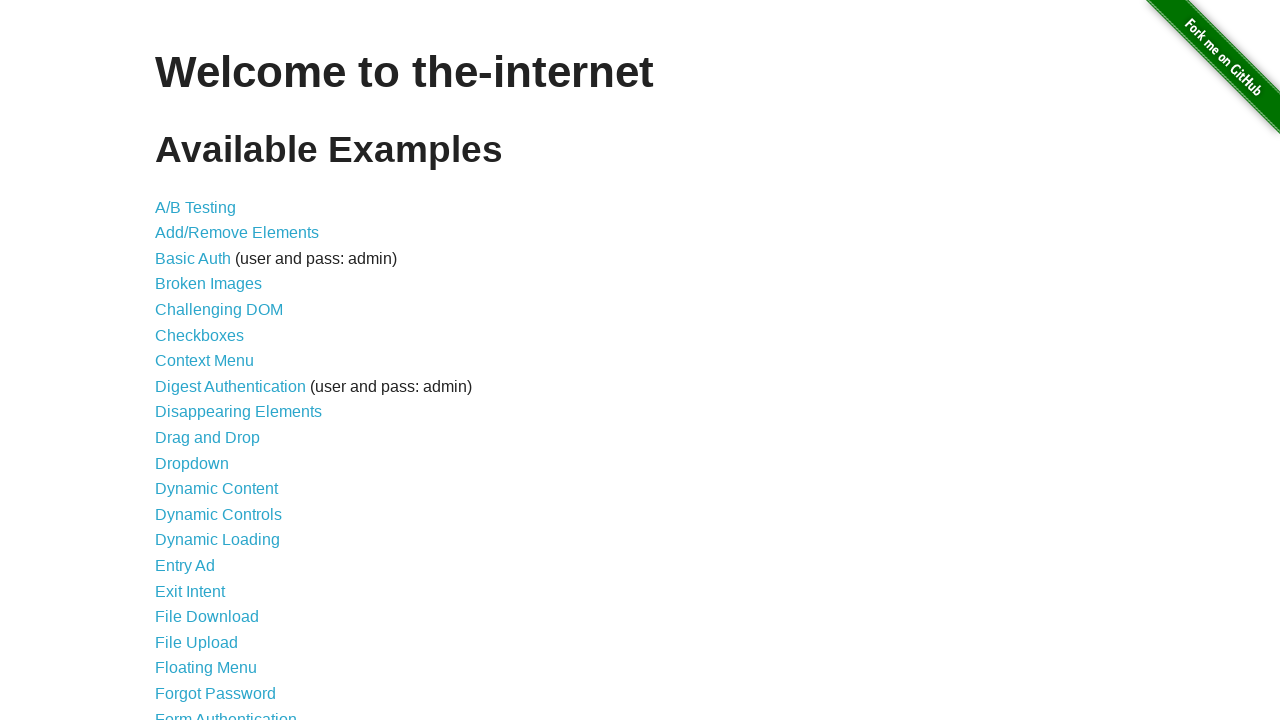

Navigated to HerokuApp homepage
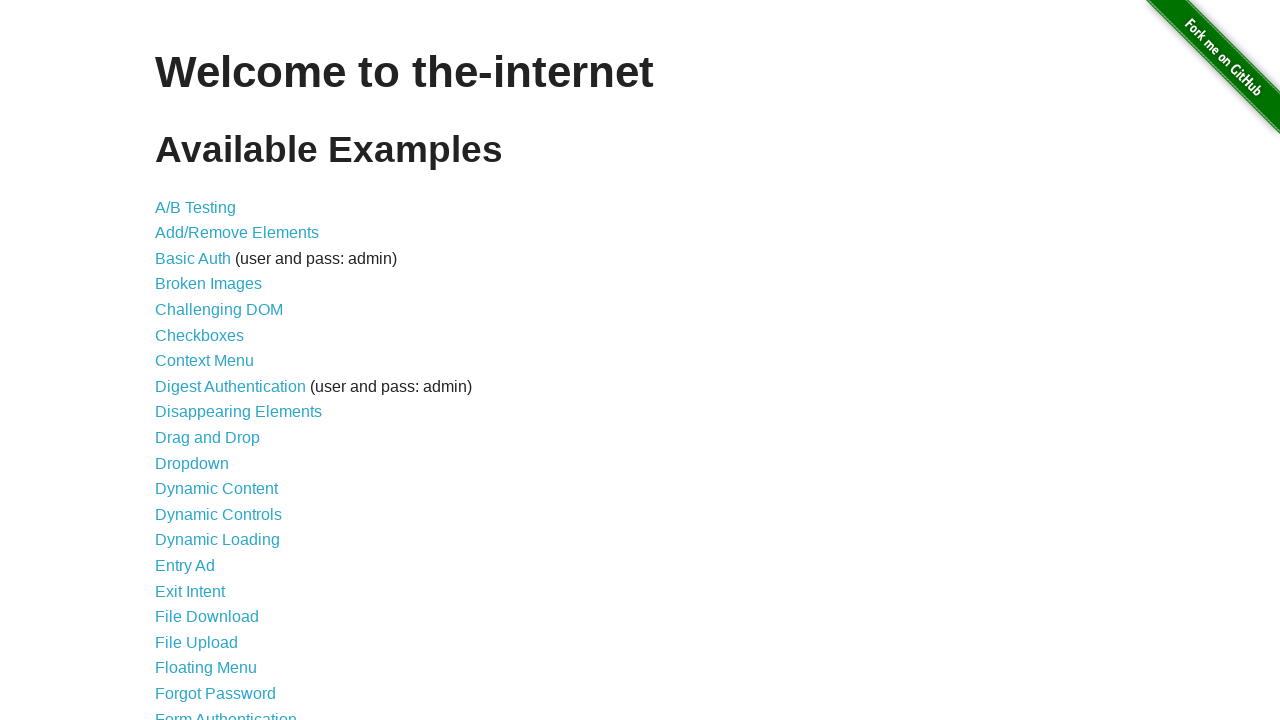

Clicked on Dynamic Content link at (216, 489) on internal:role=link[name="Dynamic Content"i]
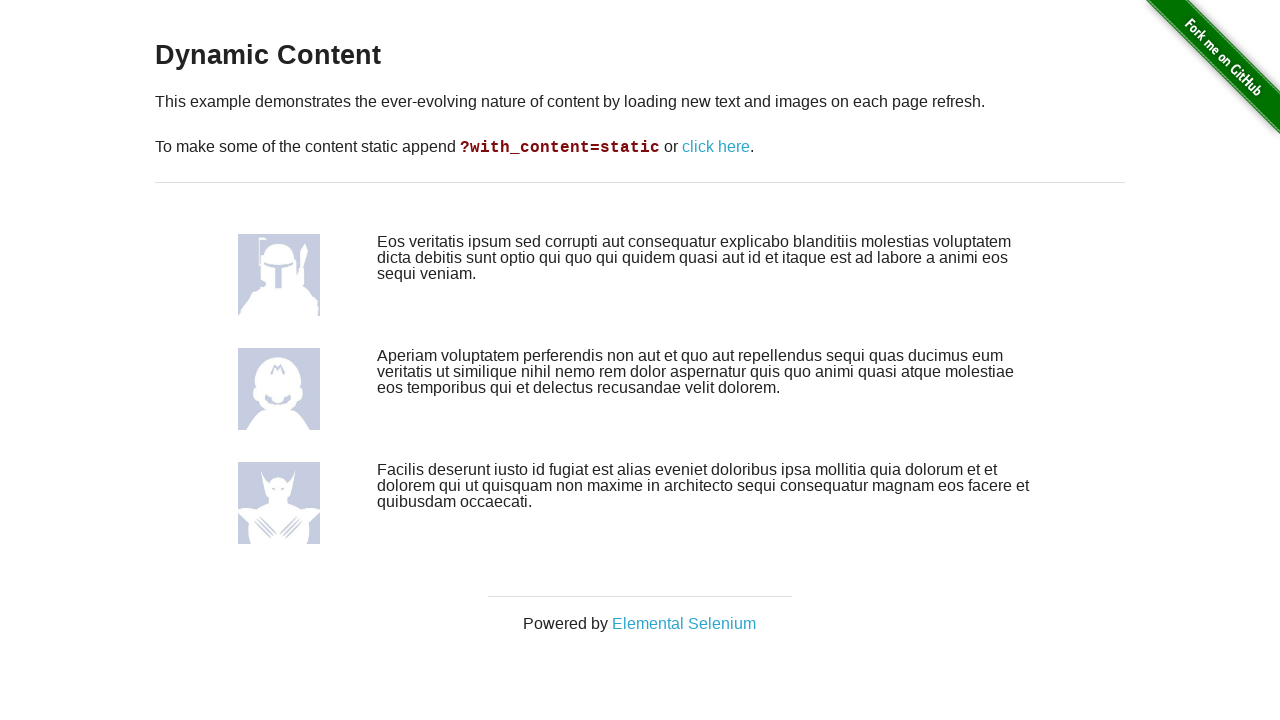

Clicked on the 'click here' link to reload content at (716, 147) on internal:role=link[name="click here"i]
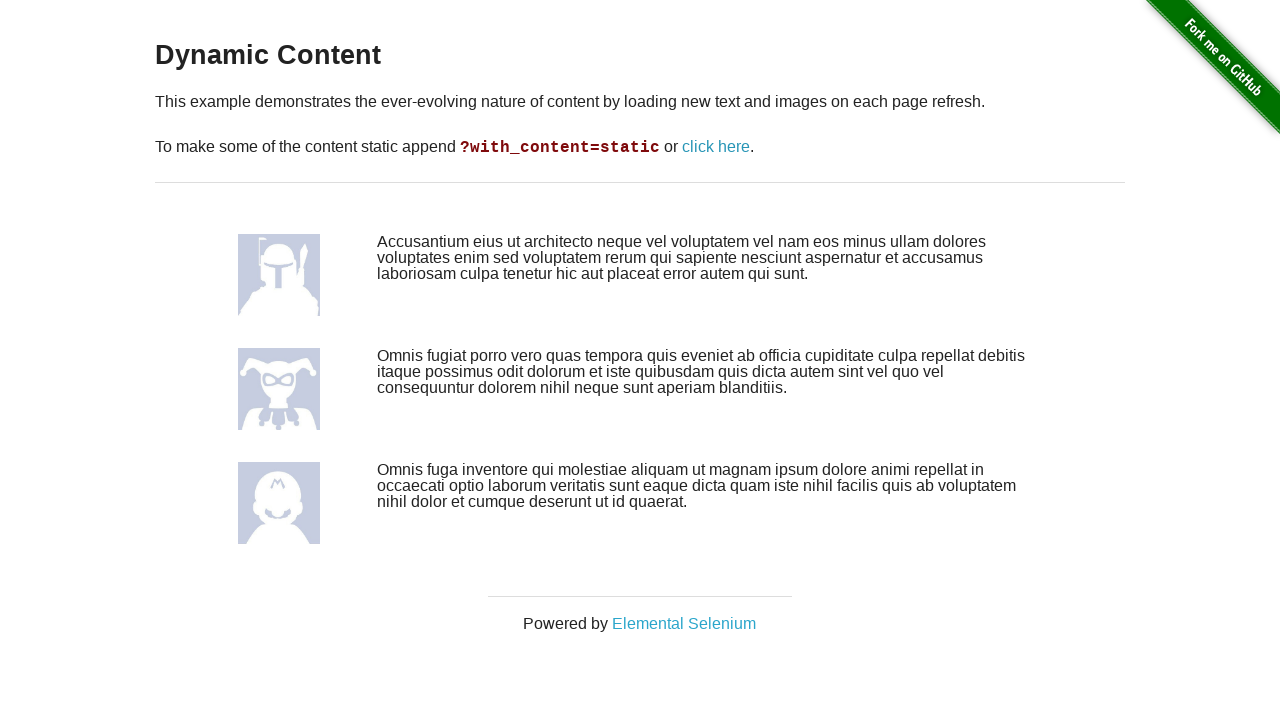

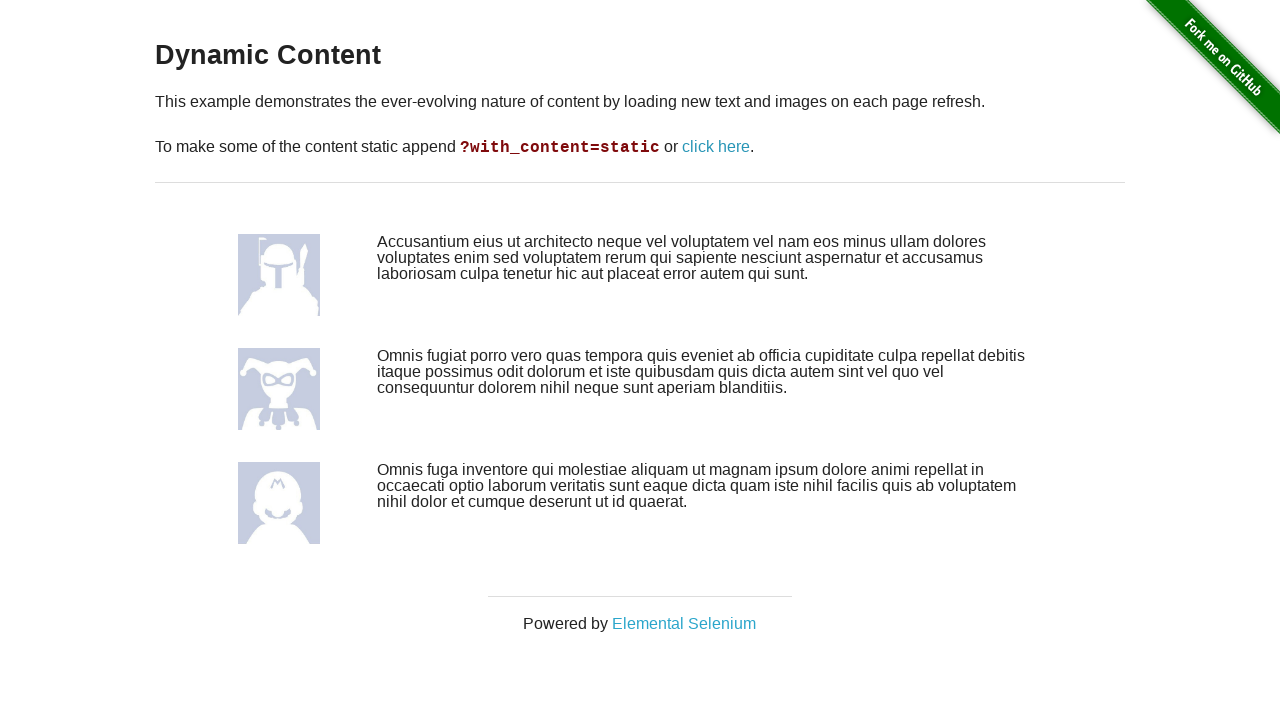